Tests the dice rolling functionality on random.org by clicking the roll dice button

Starting URL: https://www.random.org/dice/

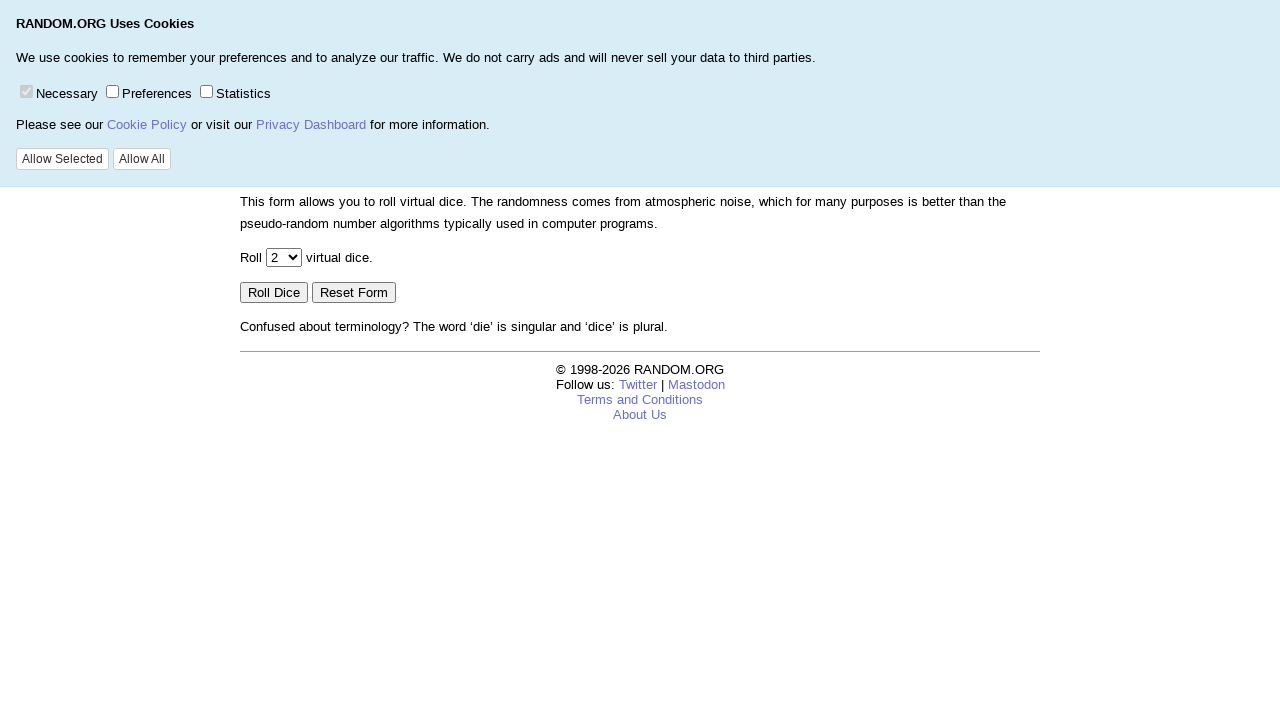

Waited for Roll Dice button to be available
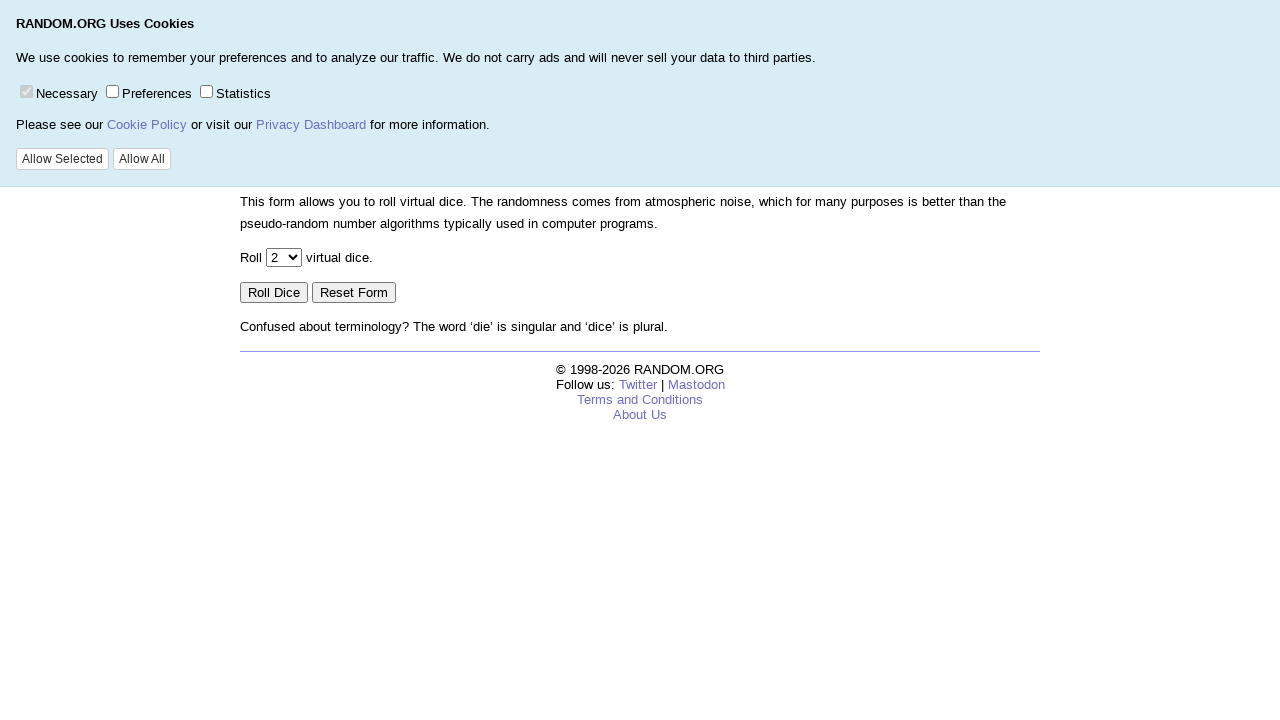

Clicked the Roll Dice button at (274, 292) on input[value="Roll Dice"]
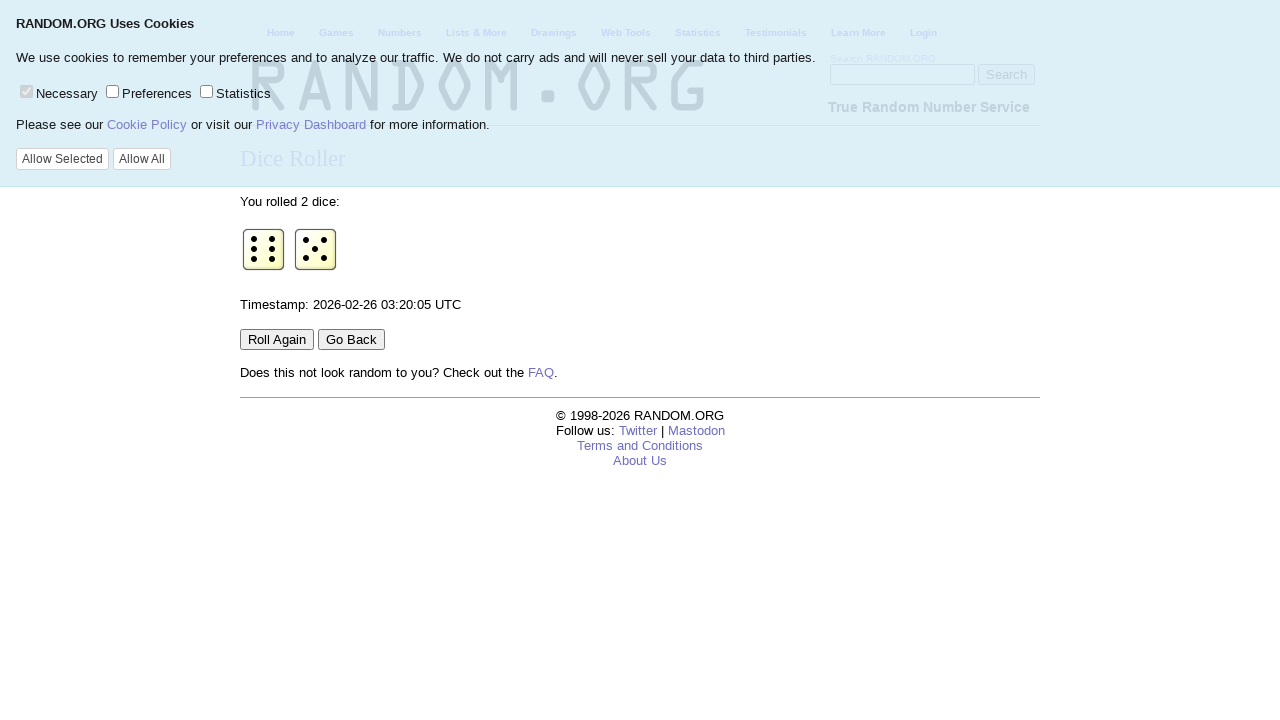

Waited for dice roll result to display
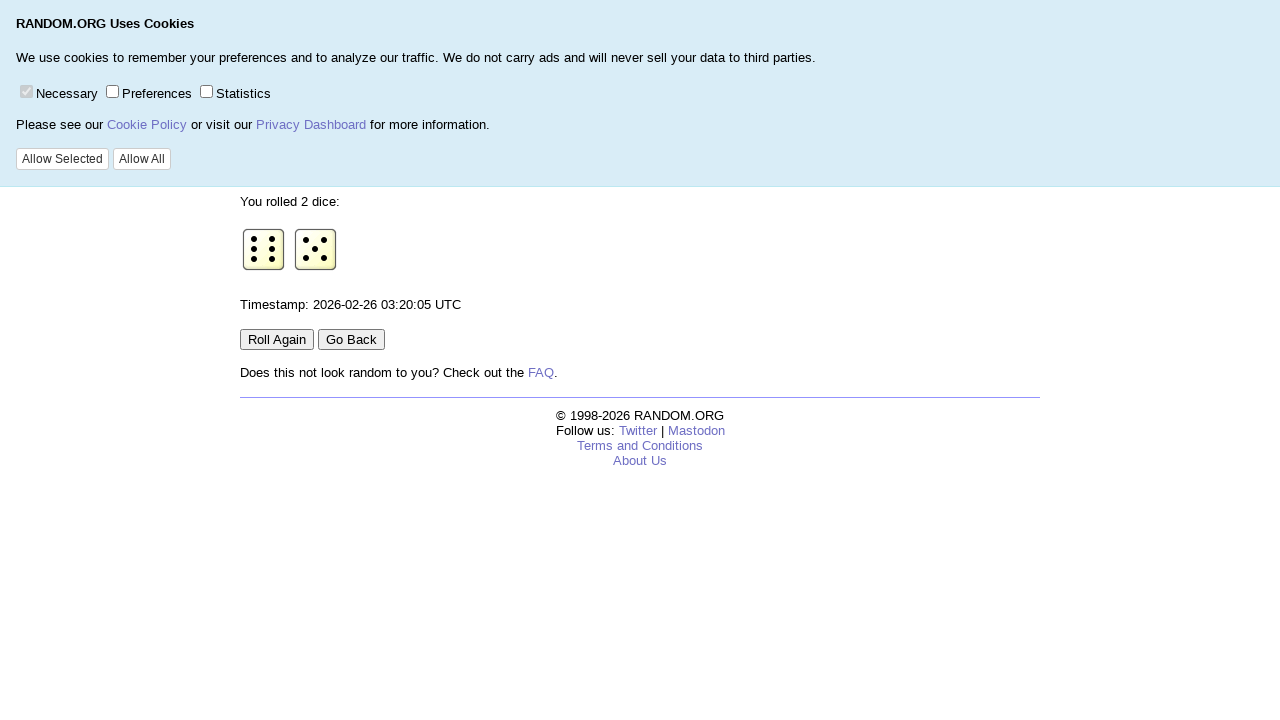

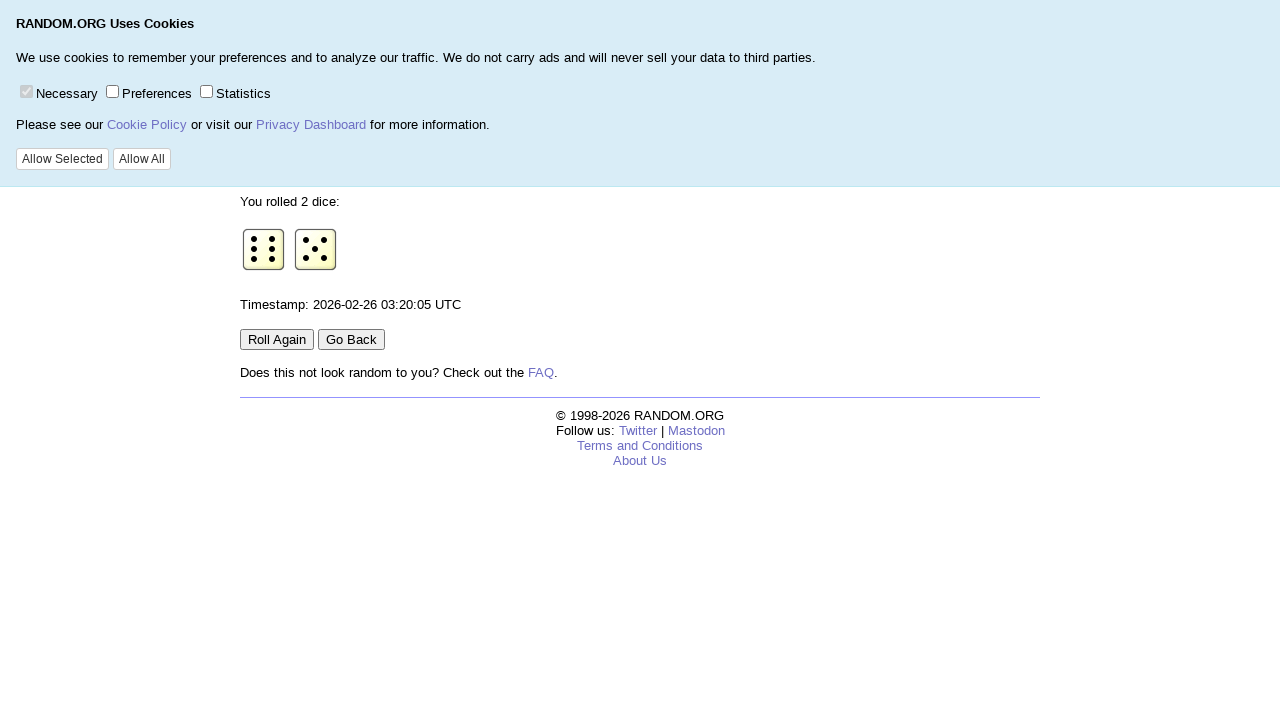